Tests form filling with keyboard shortcuts to copy text from one field to another using CTRL+A, CTRL+C, TAB, and CTRL+V

Starting URL: https://demoqa.com/text-box

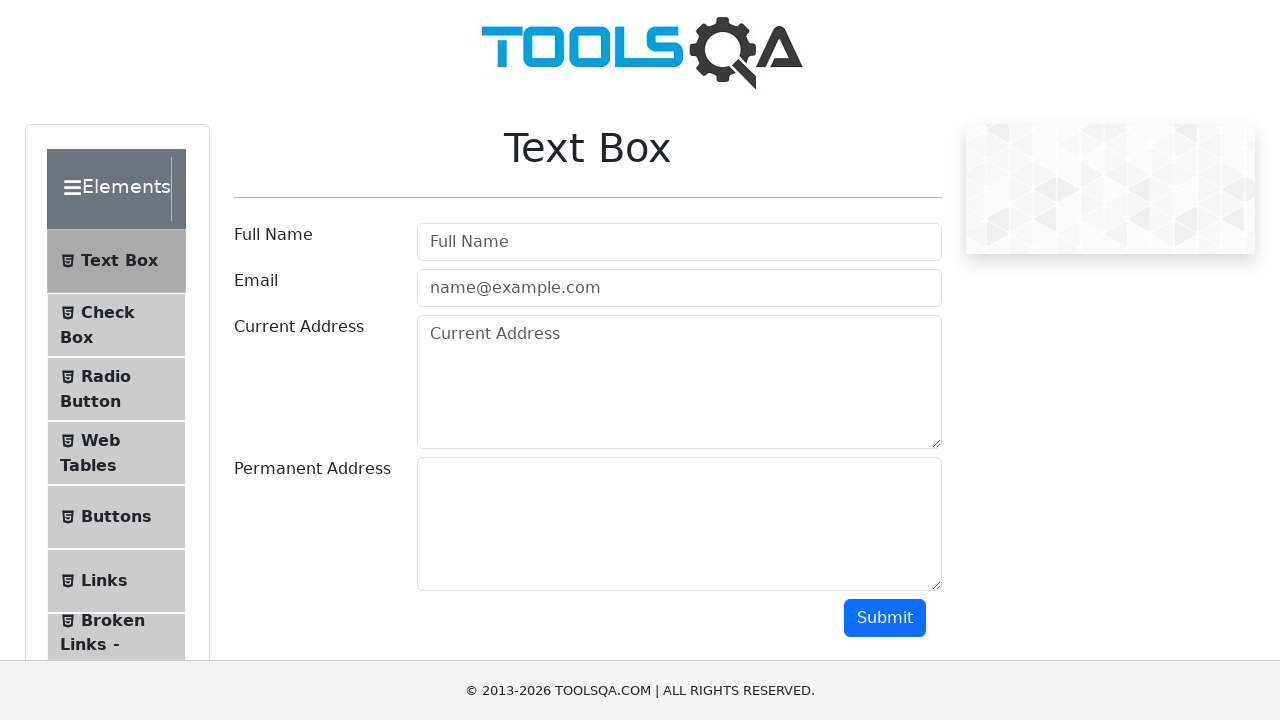

Filled Full Name field with 'Mr.Peter Haynes' on #userName
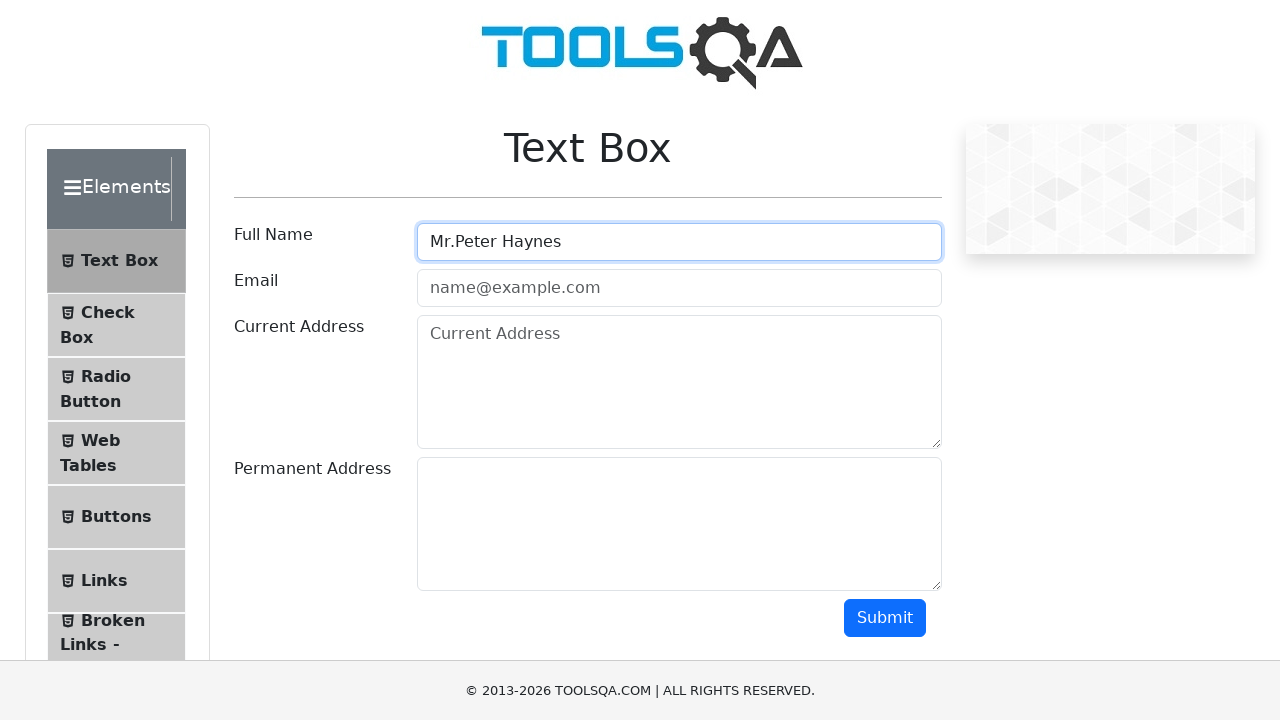

Filled Email field with 'PeterHaynes@toolsqa.com' on #userEmail
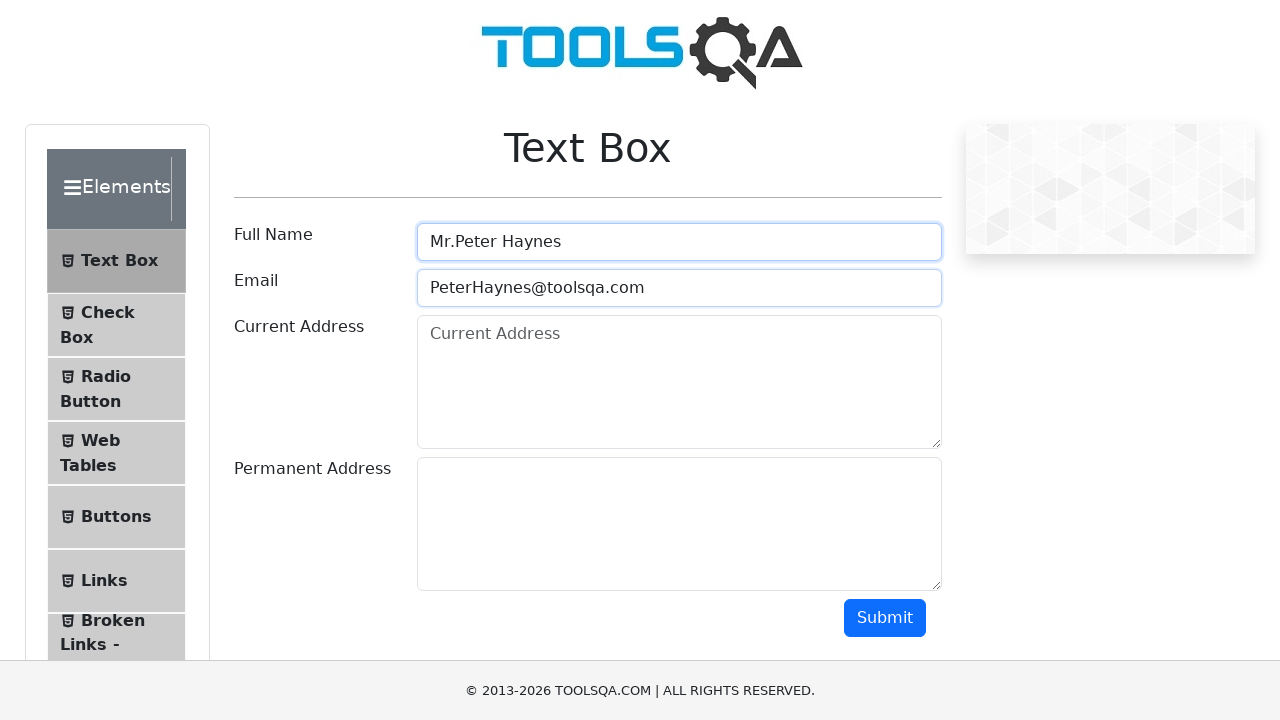

Filled Current Address field with '43 School Lane London EC71 9GO' on #currentAddress
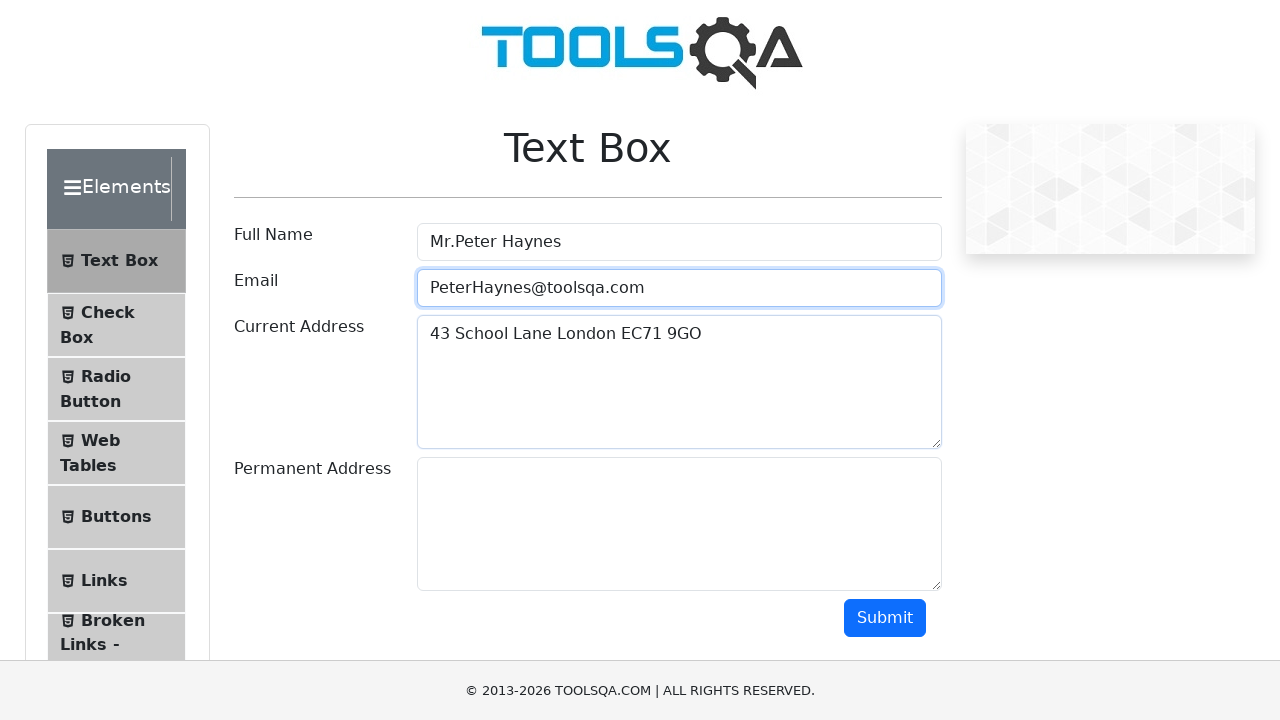

Clicked on Current Address field to focus it at (679, 382) on #currentAddress
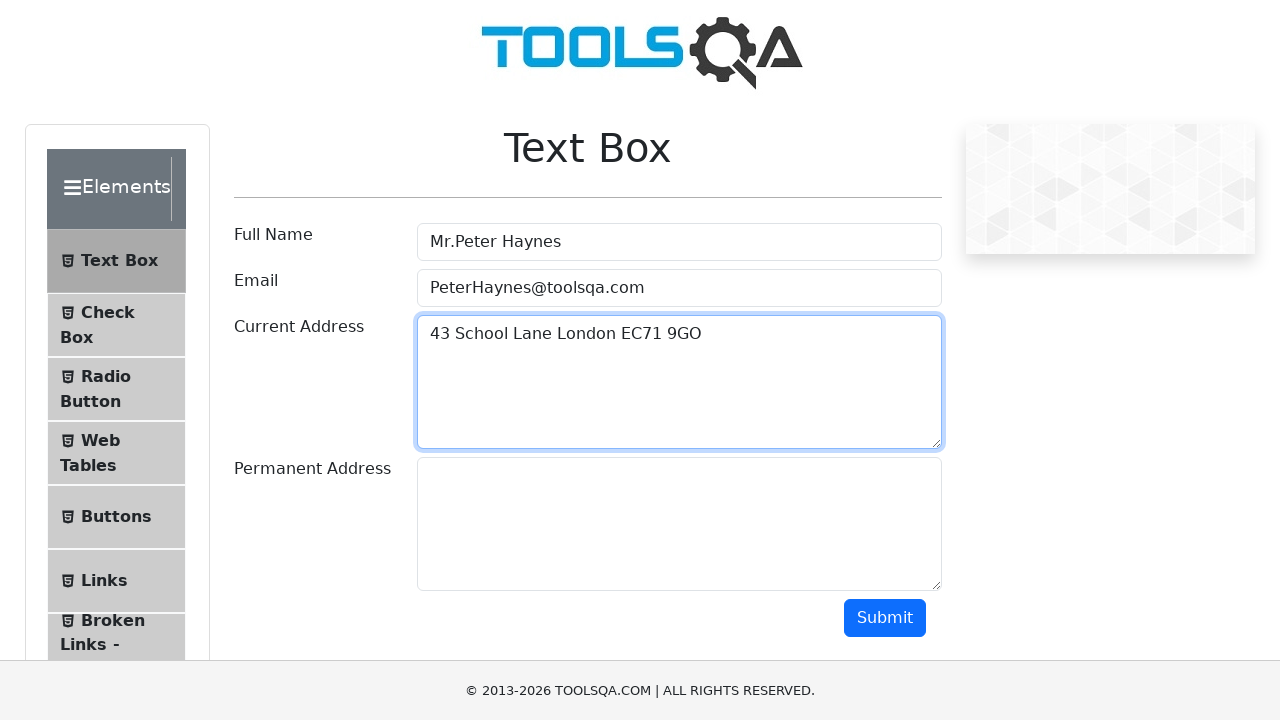

Selected all text in Current Address field using CTRL+A
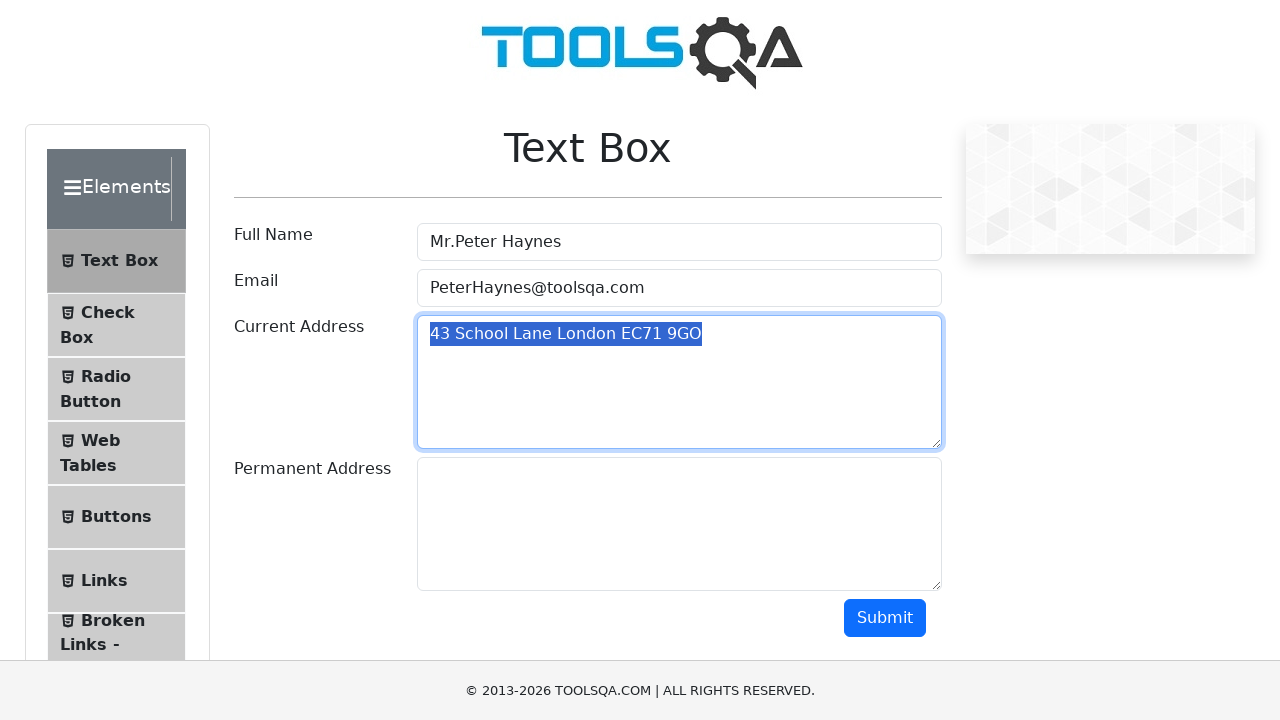

Copied selected text from Current Address field using CTRL+C
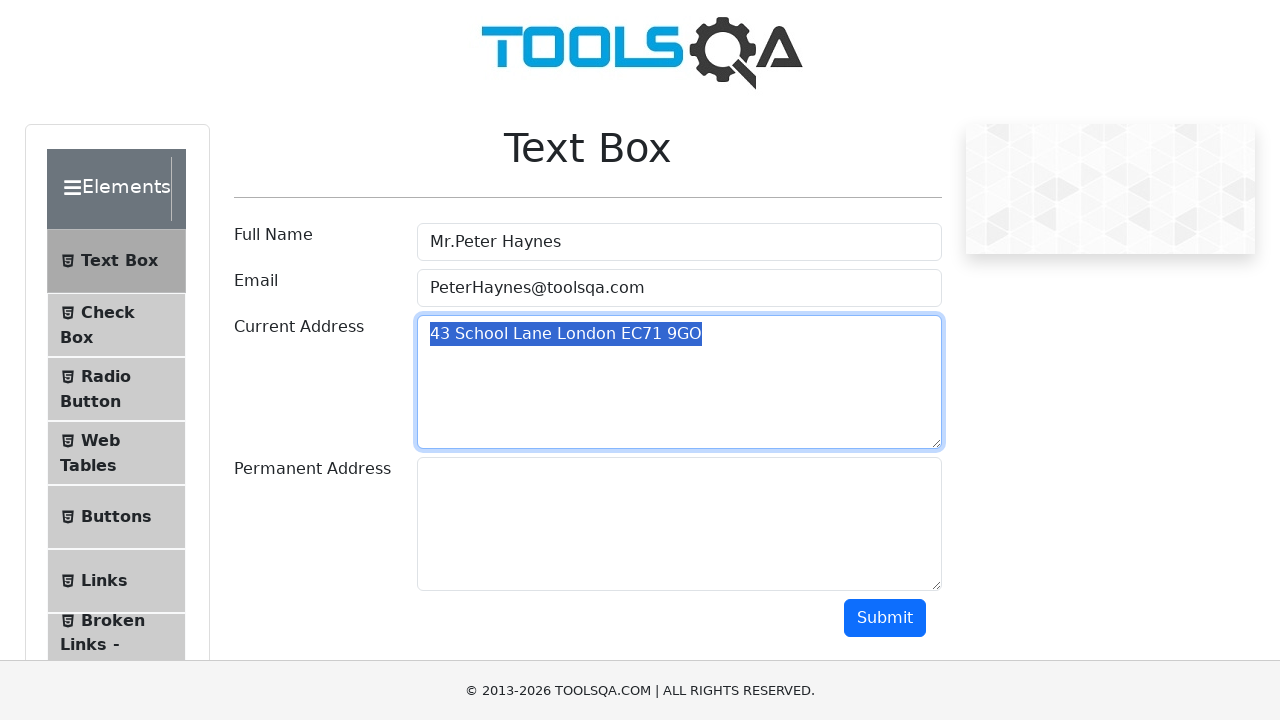

Tabbed to Permanent Address field
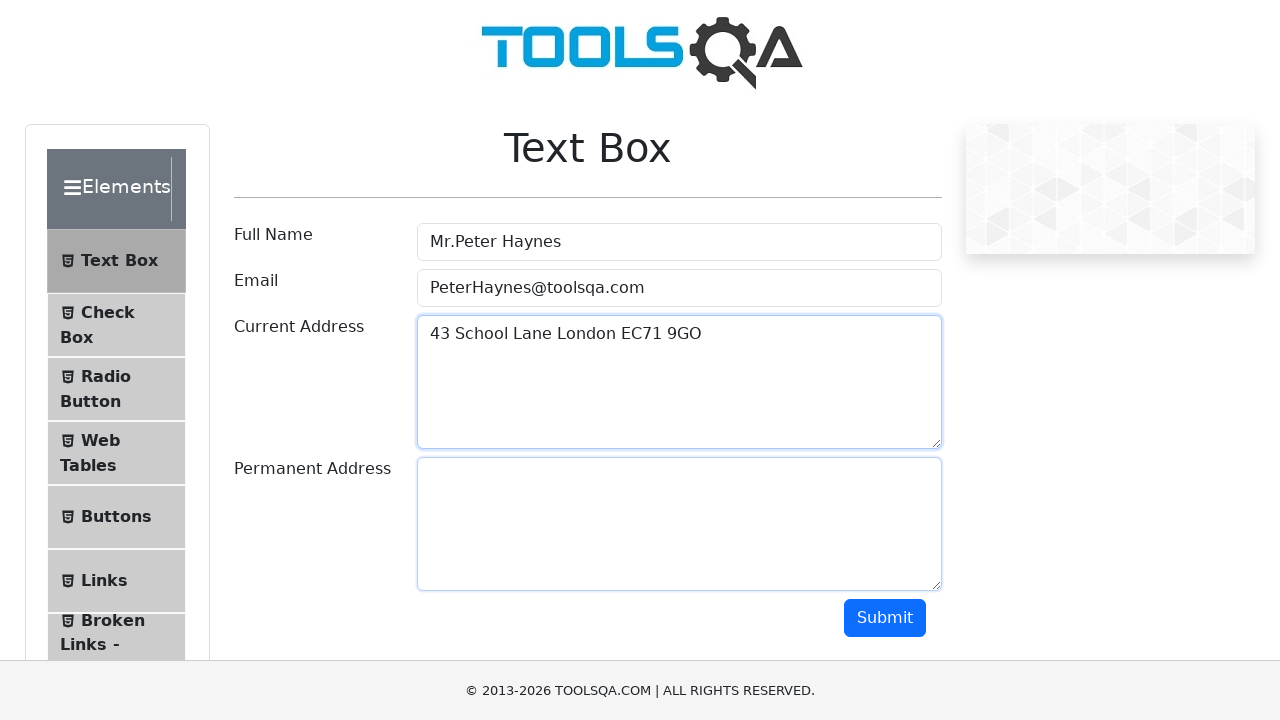

Pasted copied address into Permanent Address field using CTRL+V
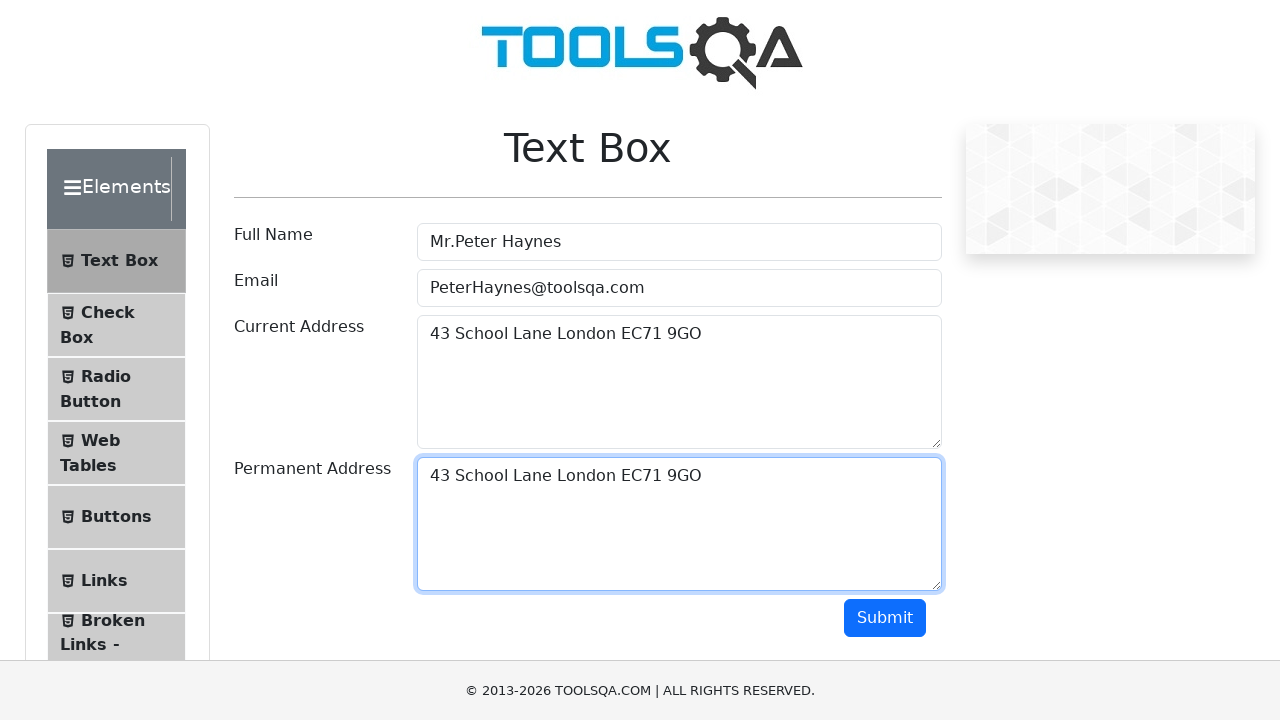

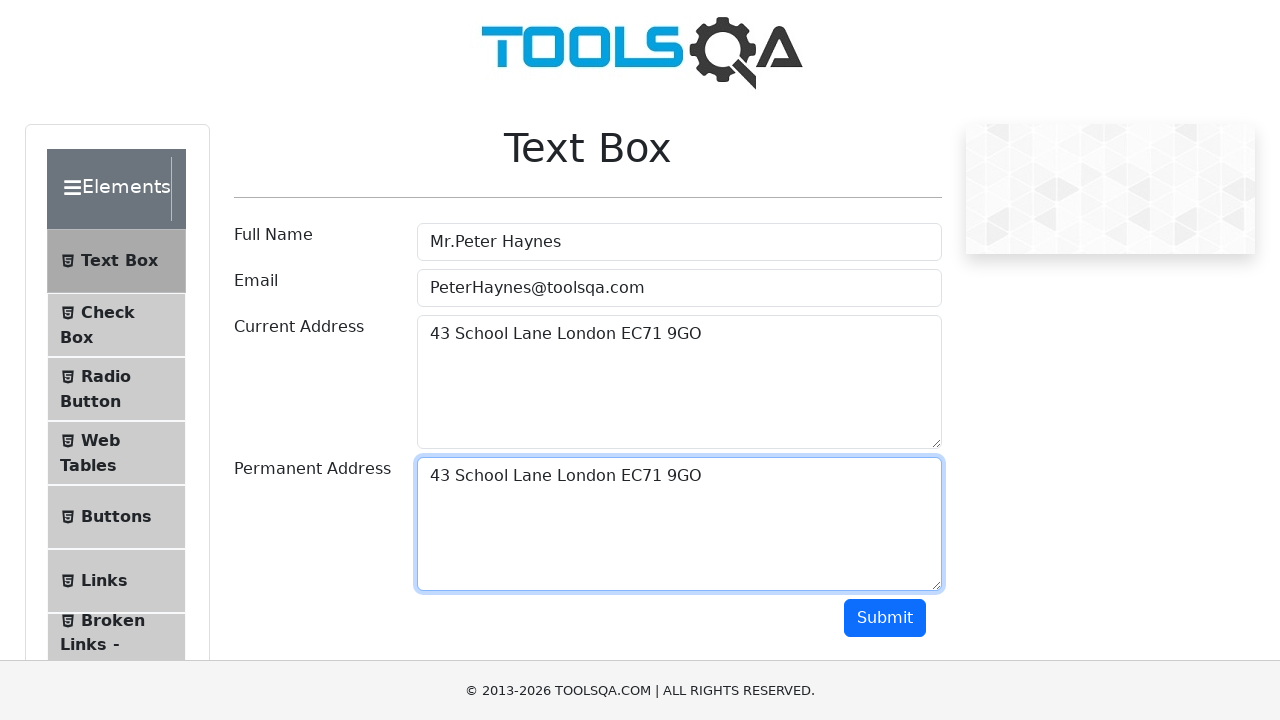